Navigates to jQuery UI website, clicks on the Spinner demo link, and switches to the demo iframe to interact with spinner controls

Starting URL: https://jqueryui.com/

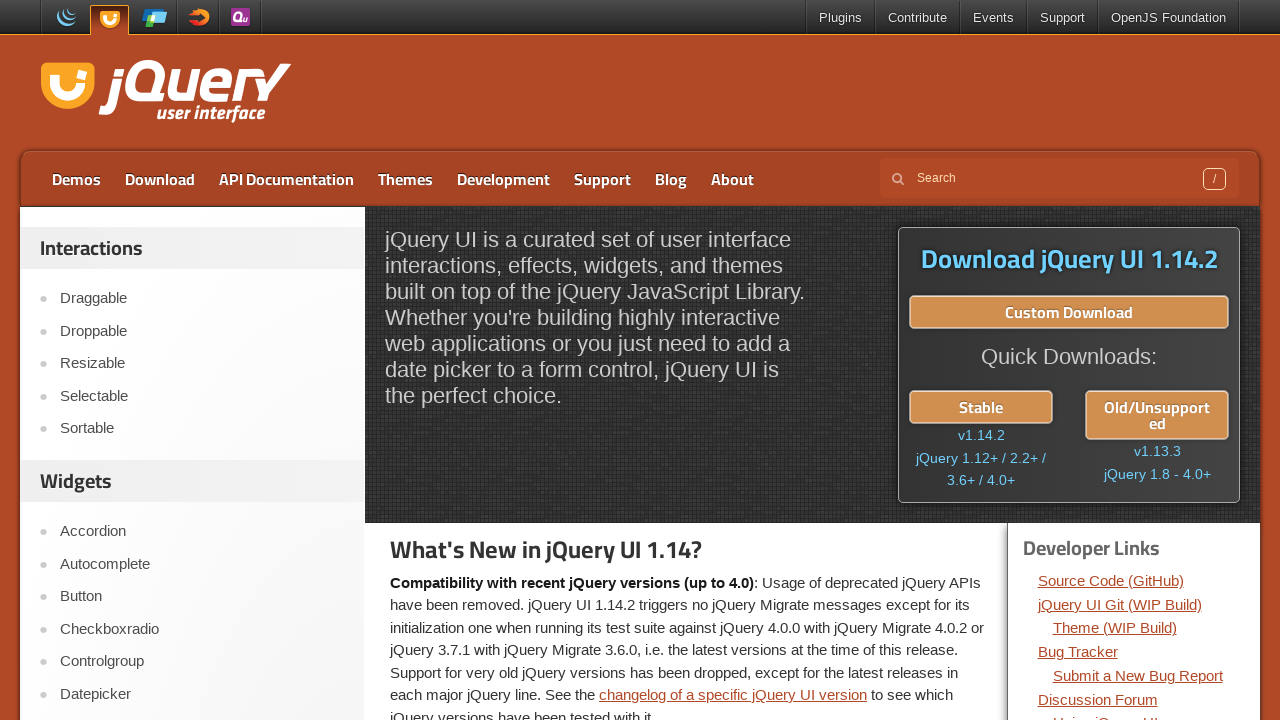

Clicked on Spinner demo link at (202, 360) on a:text('Spinner')
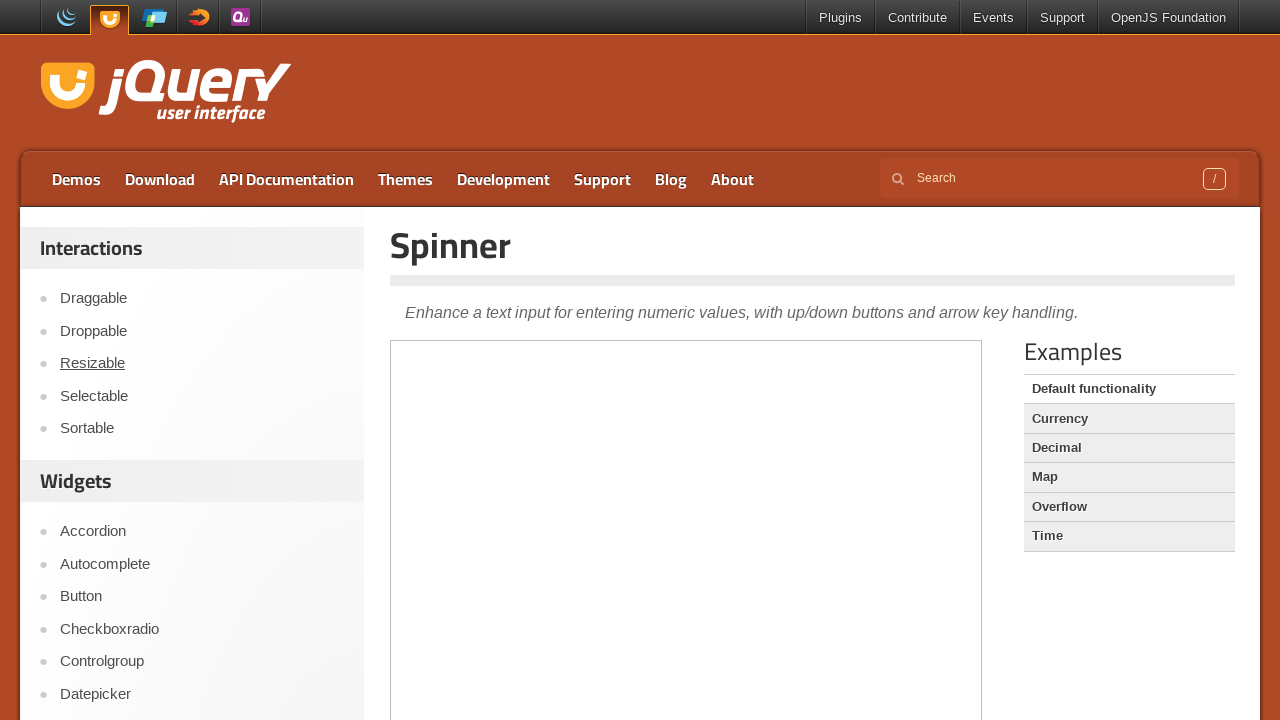

Iframe loaded on the page
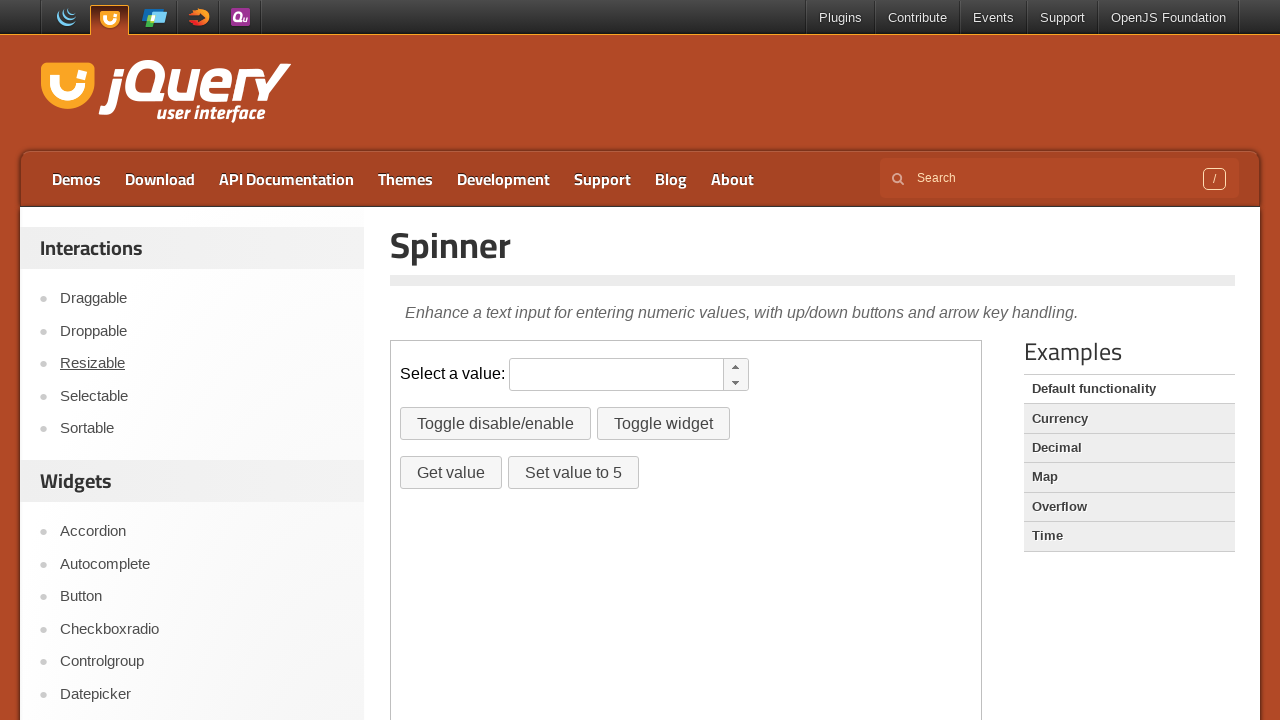

Located and selected the demo iframe
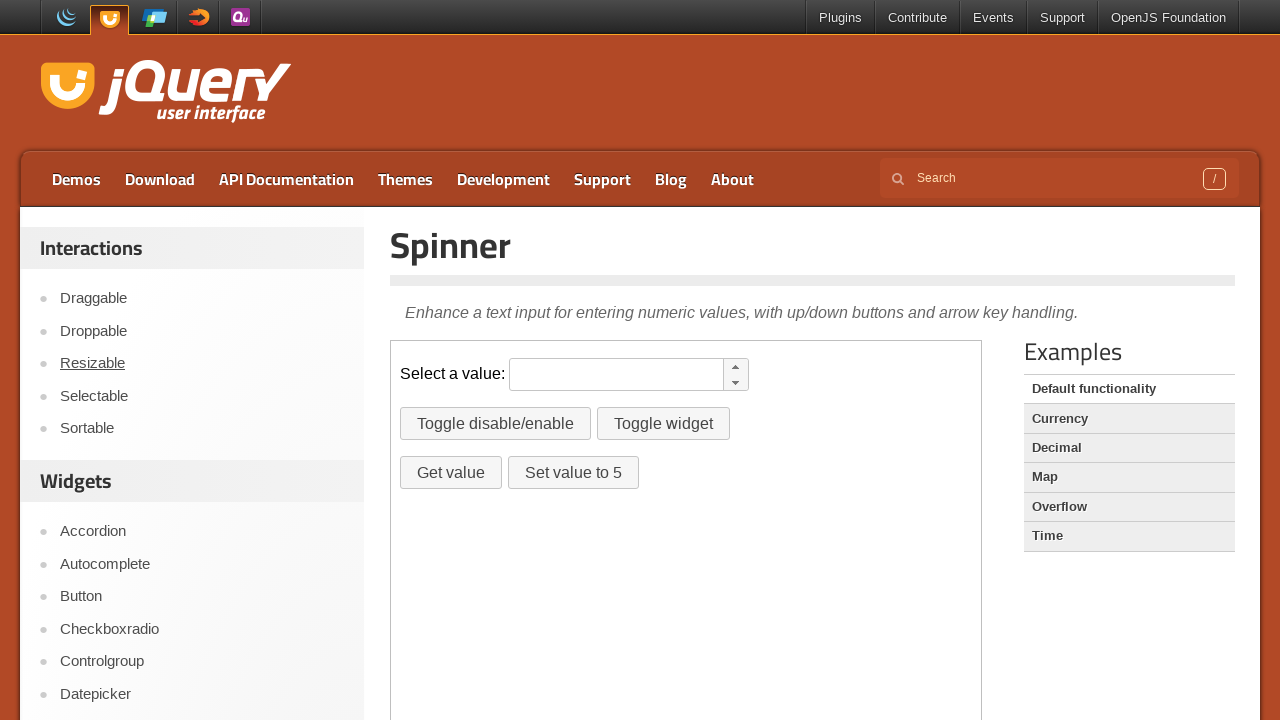

Spinner disable button element is ready in iframe
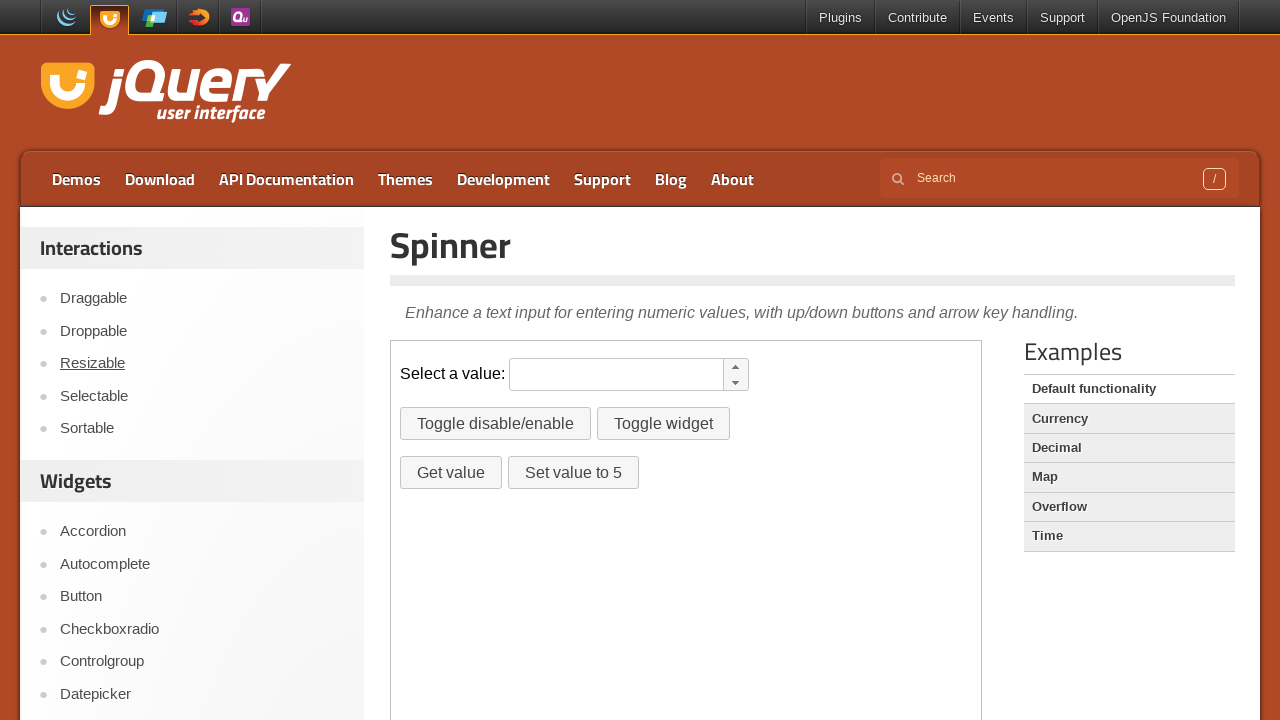

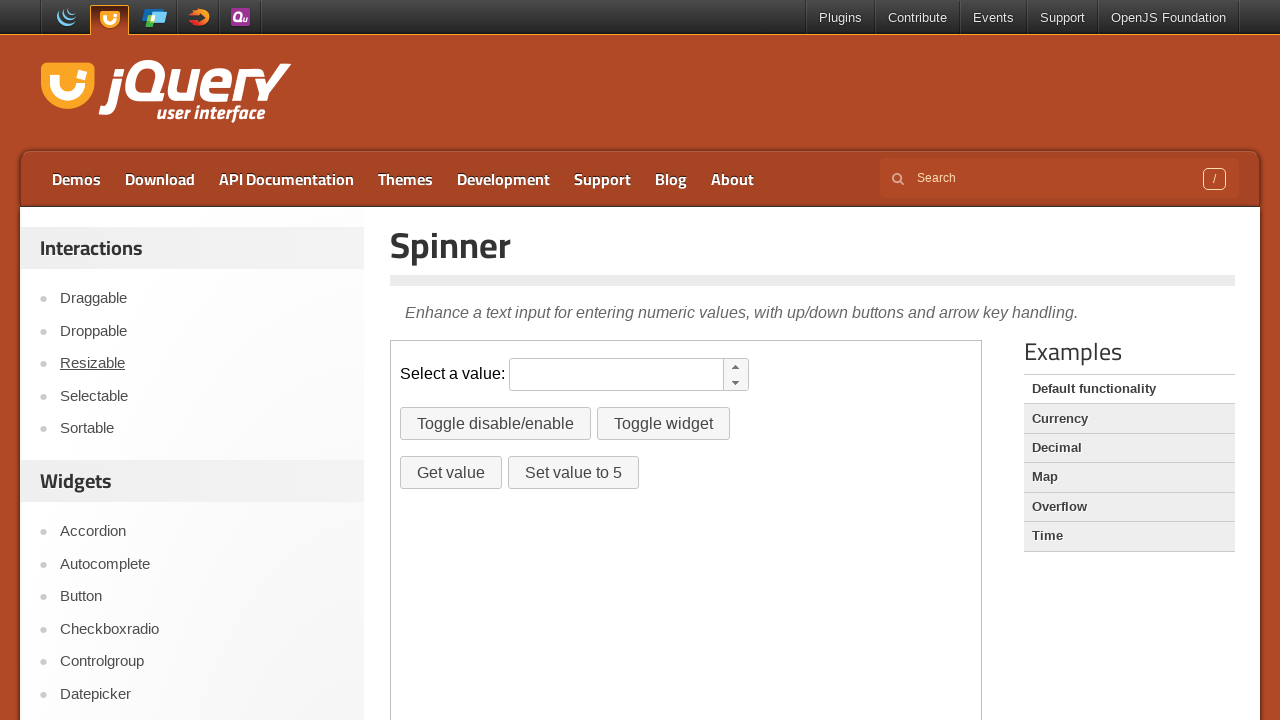